Tests window handling functionality by clicking a link that opens a new window, switching between windows, and verifying content in both windows

Starting URL: http://the-internet.herokuapp.com/windows

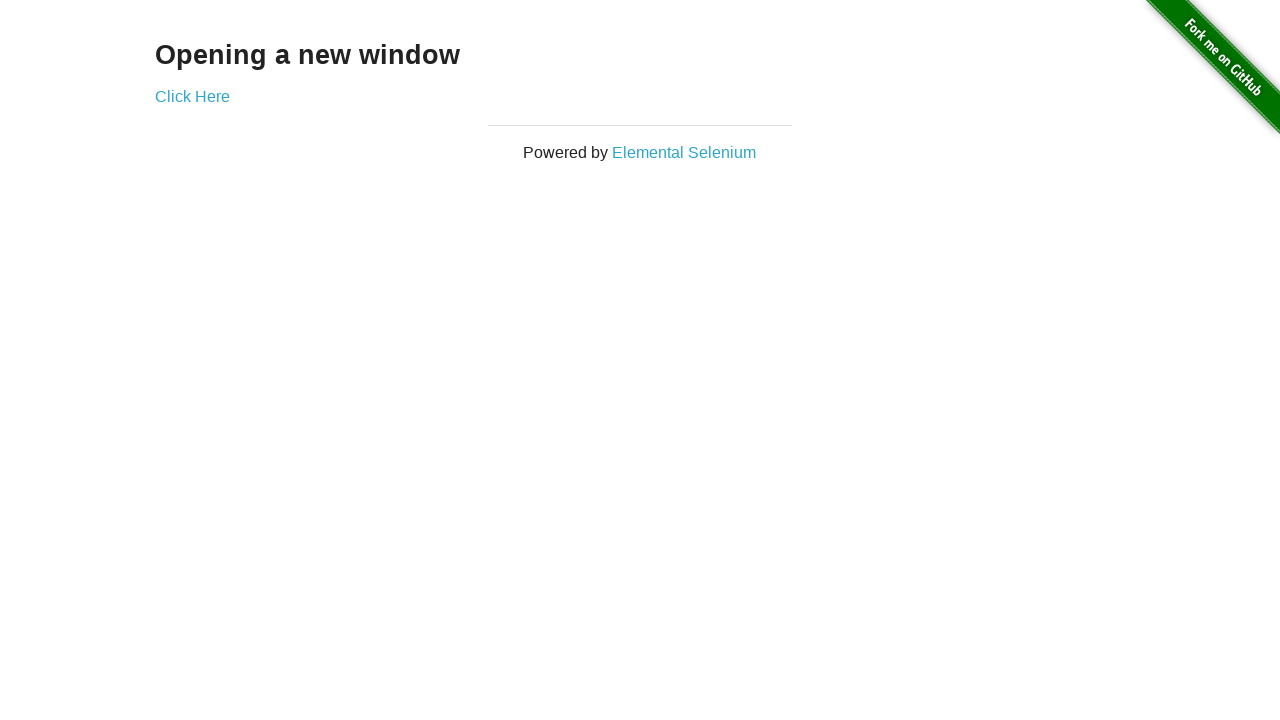

Clicked 'Click Here' link to open new window at (192, 96) on text='Click Here'
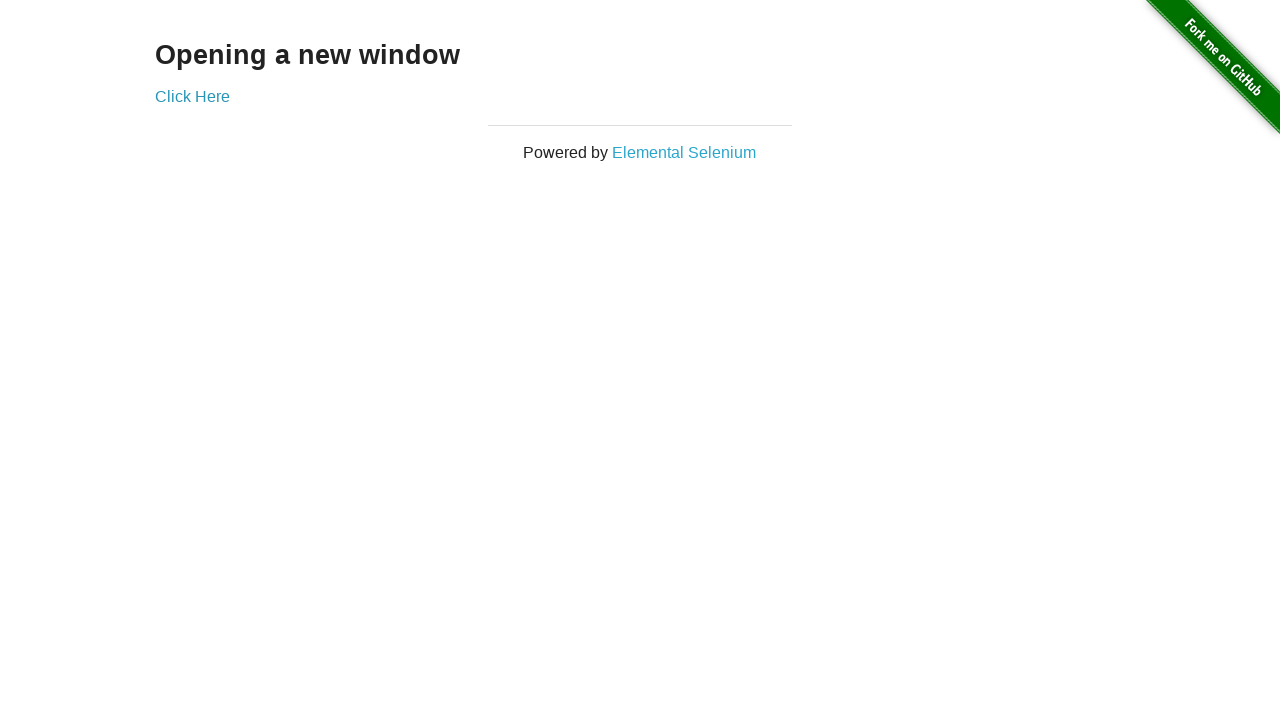

New window opened and captured at (192, 96) on text='Click Here'
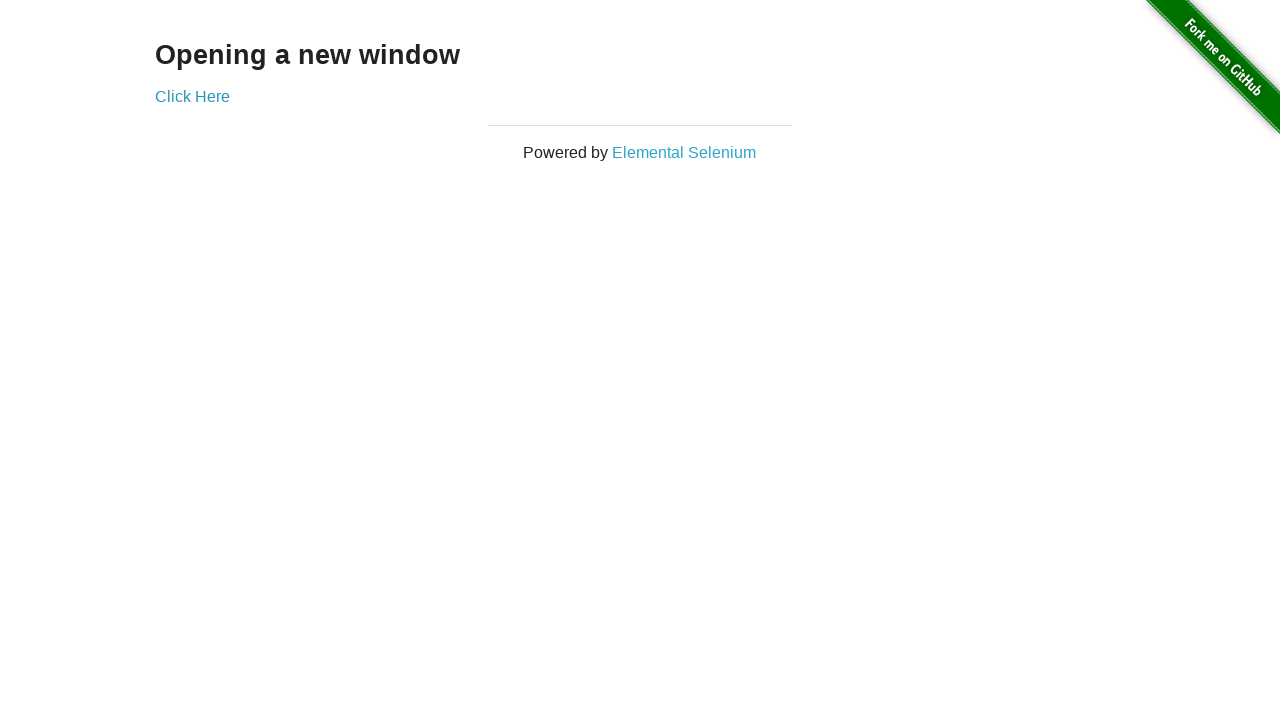

New window loaded completely
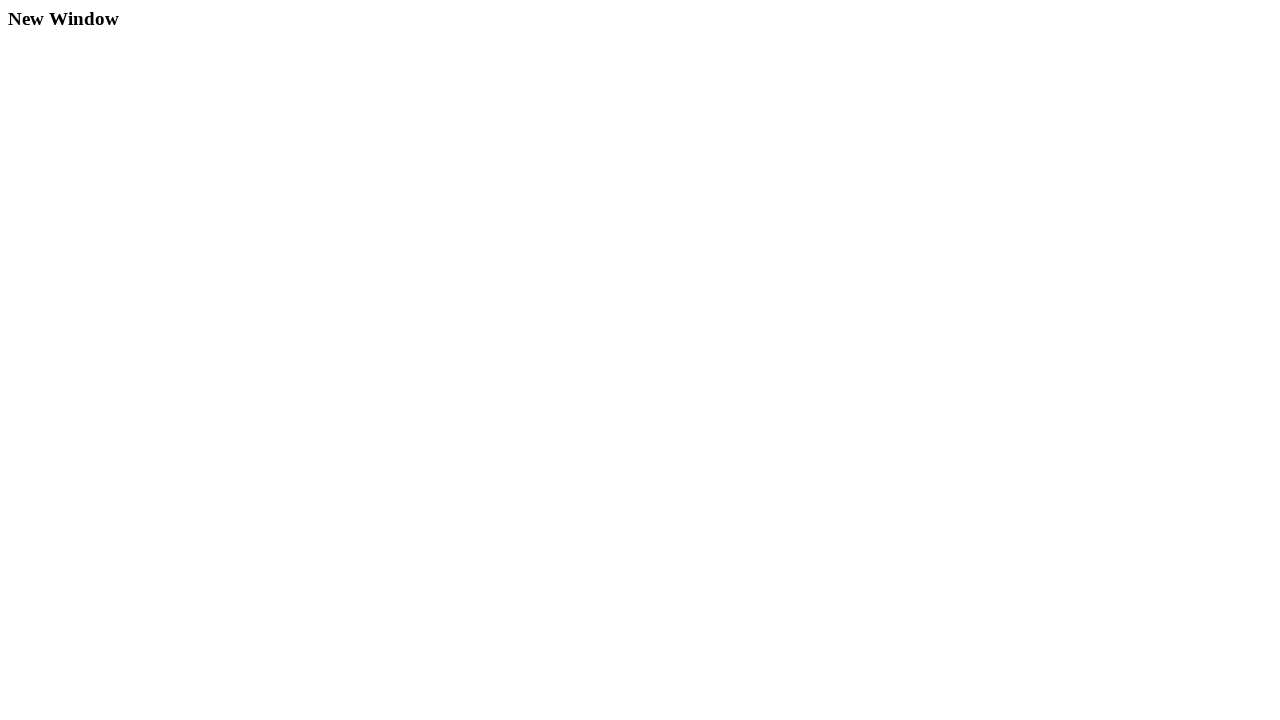

Verified 'New Window' text in new page heading
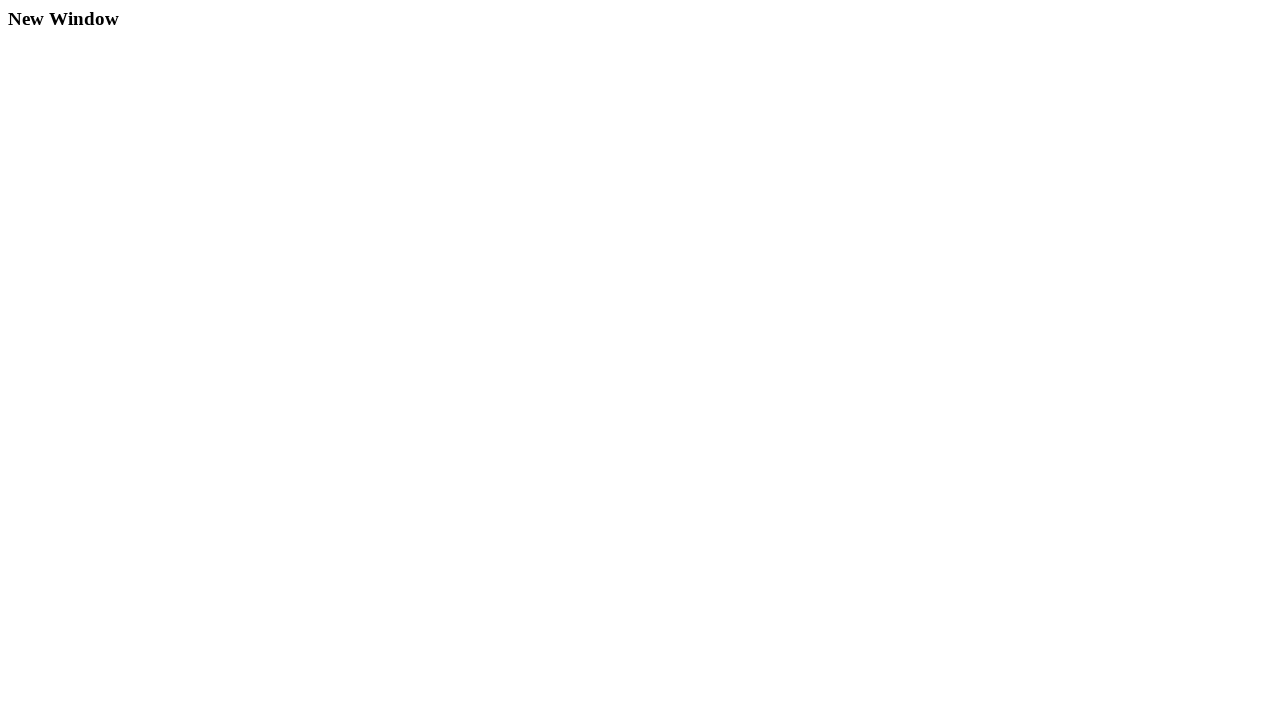

Closed new window
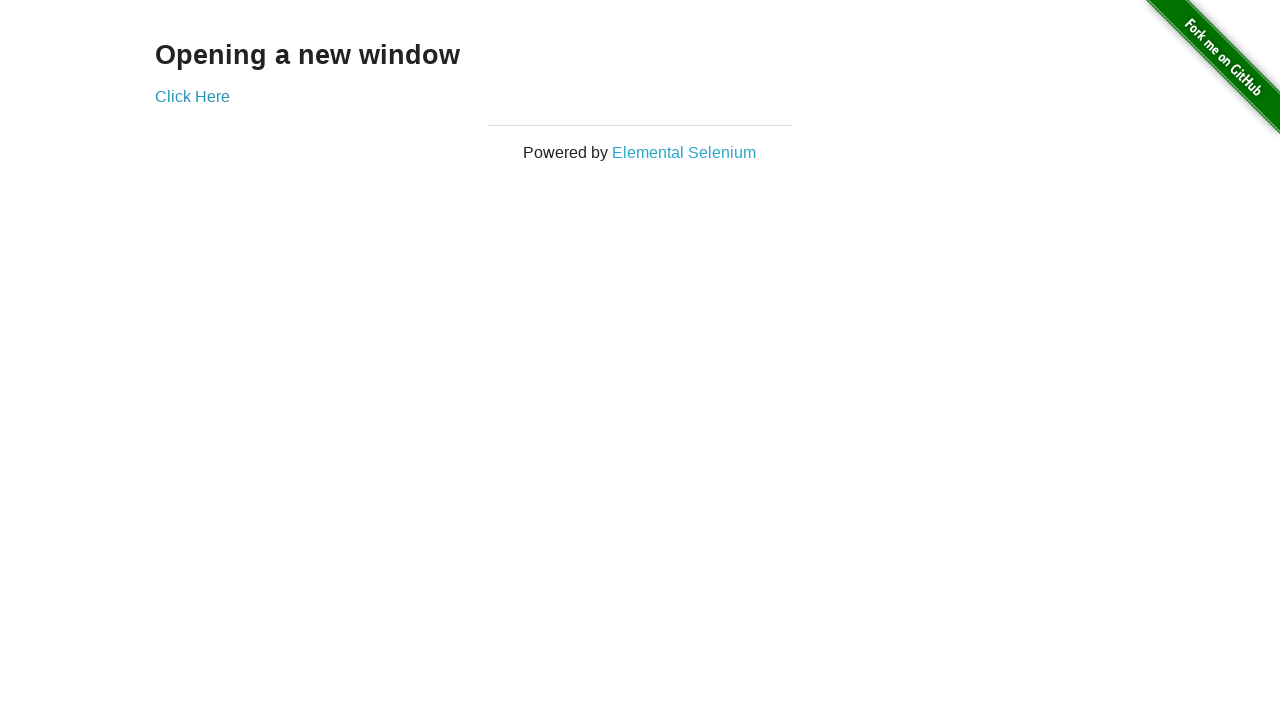

Verified original window heading is 'Opening a new window'
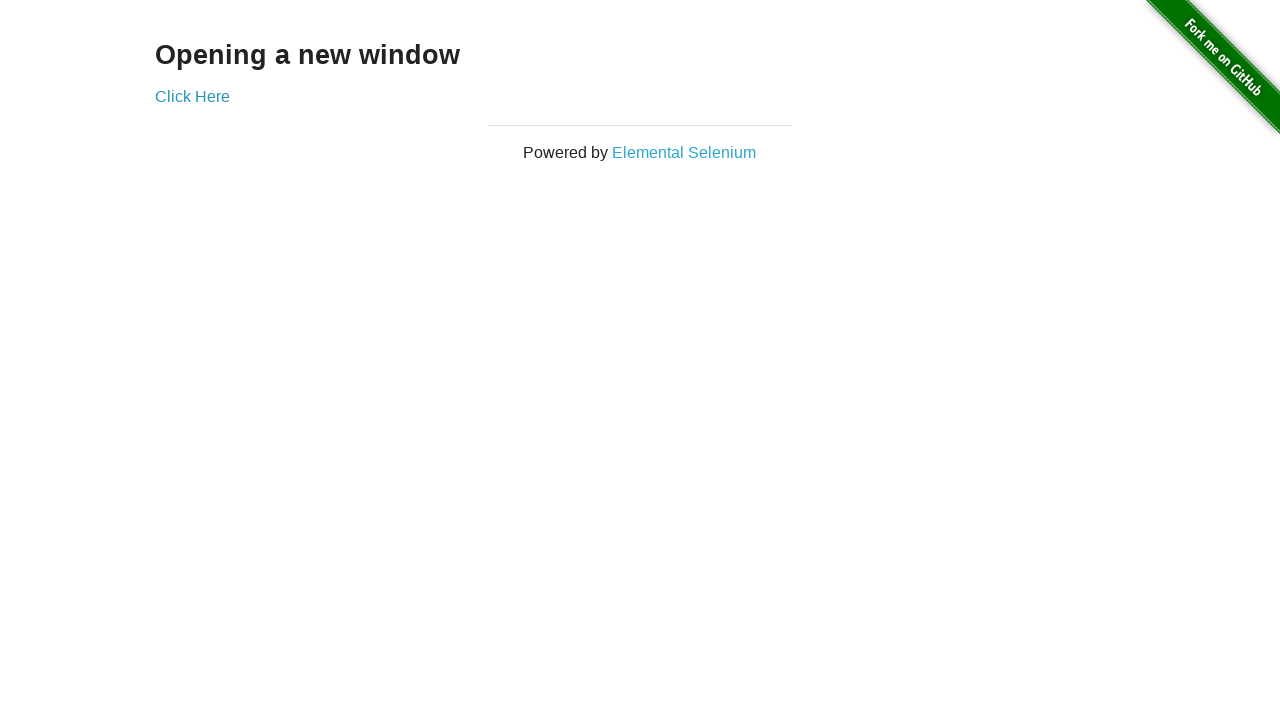

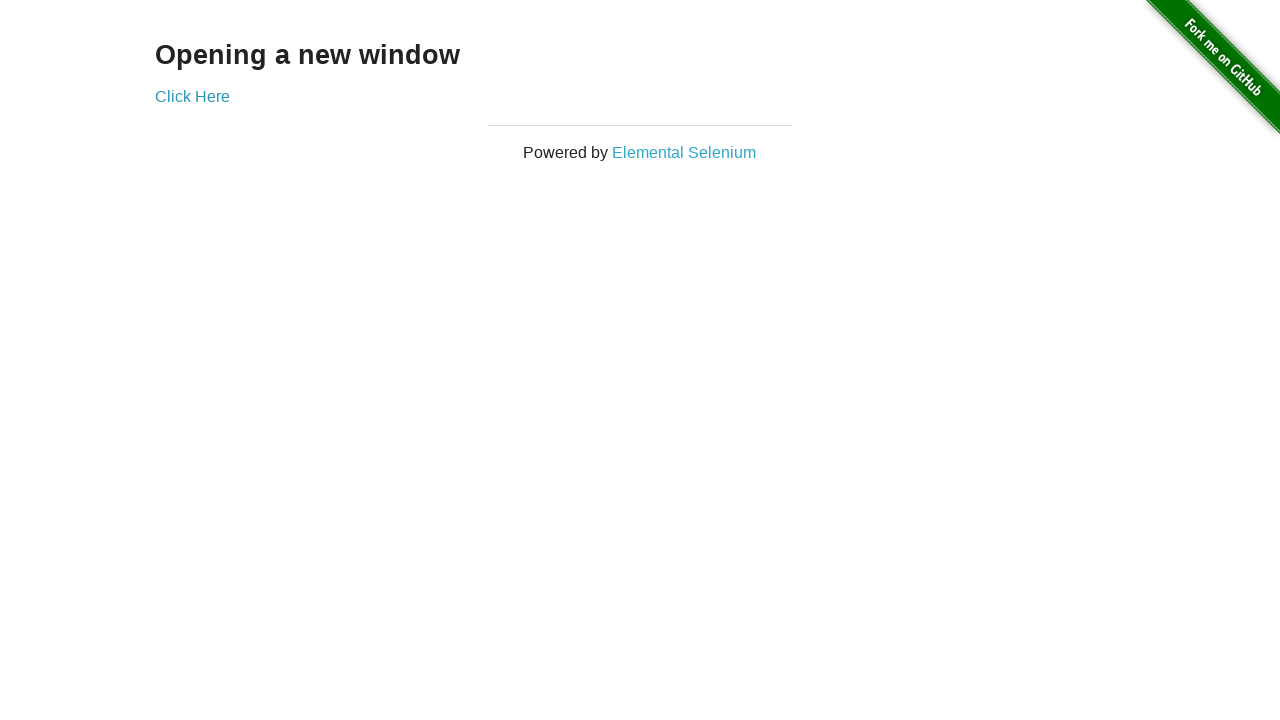